Tests clicking the first button using XPATH and verifies the clicked message is displayed

Starting URL: http://practice.cydeo.com/multiple_buttons

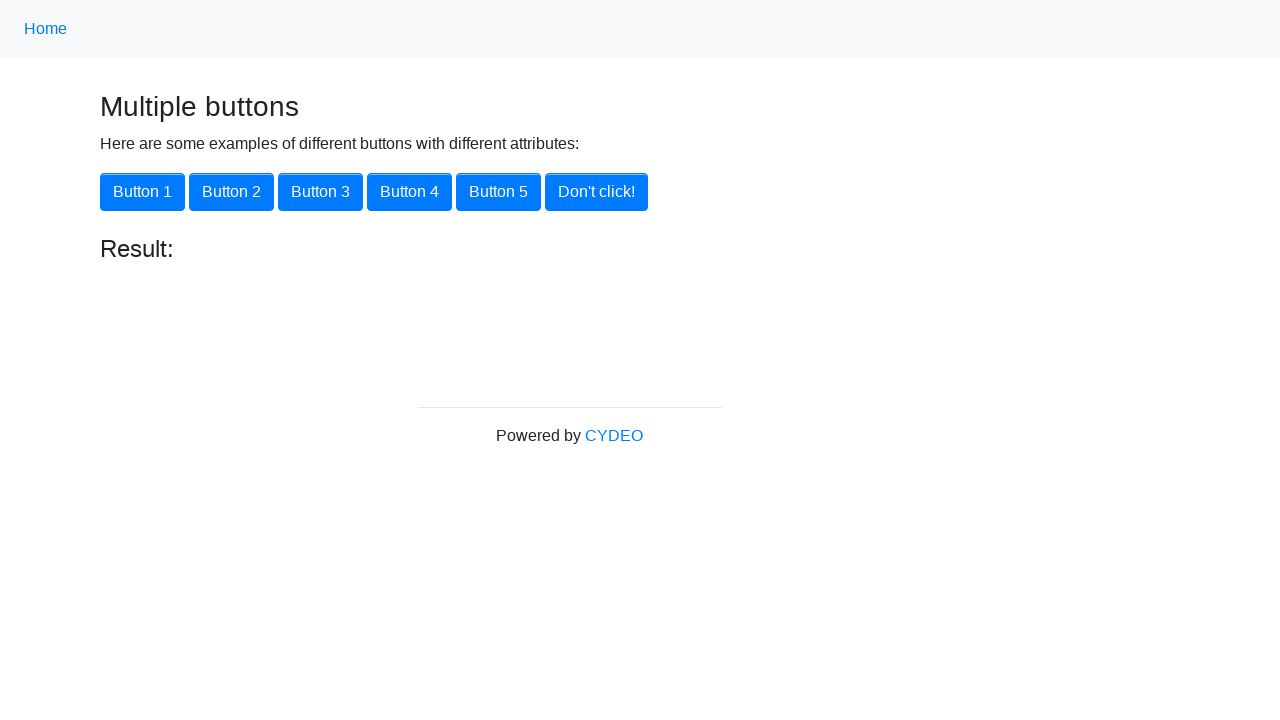

Clicked first button using XPATH selector at (142, 192) on xpath=//button[1]
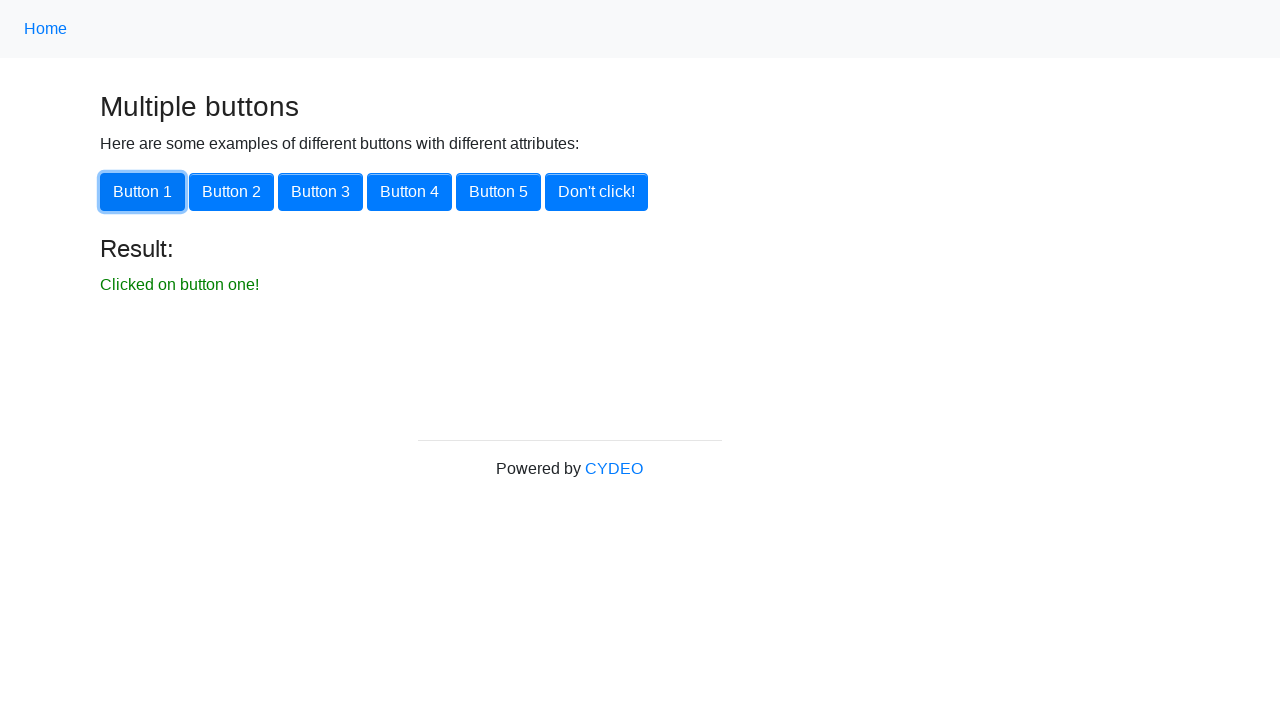

Waited for clicked message to appear
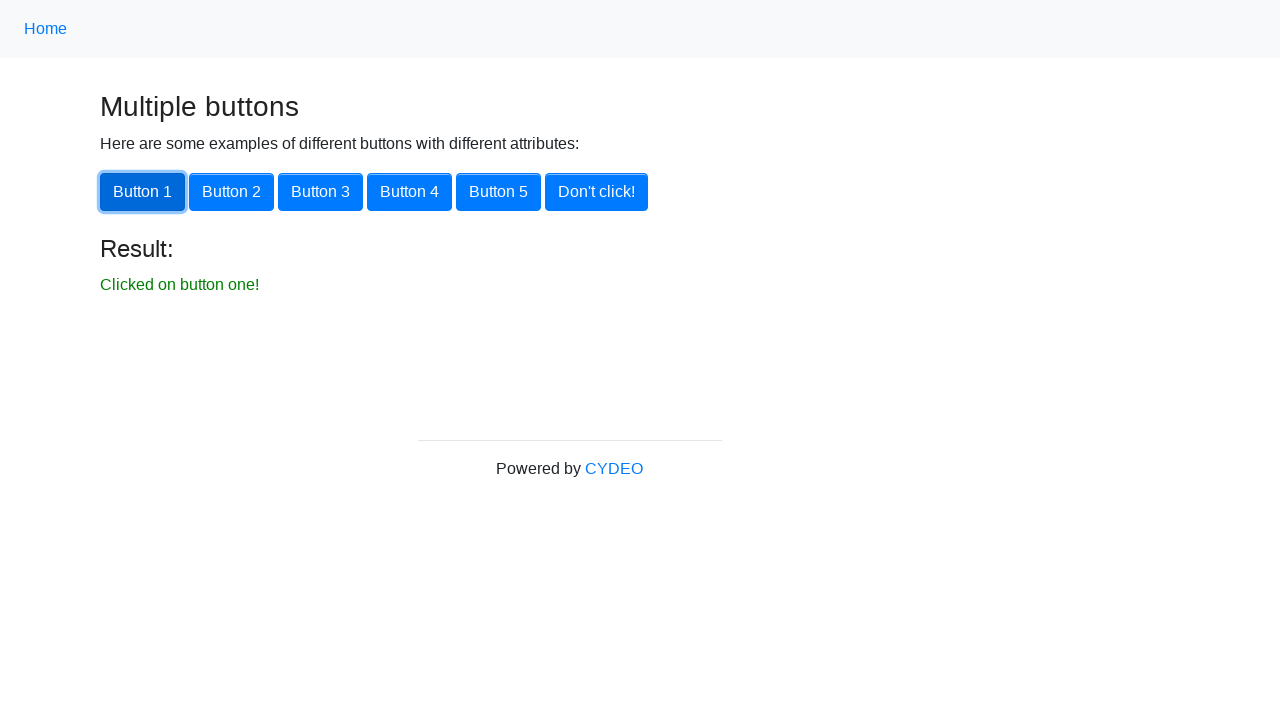

Retrieved clicked message text content
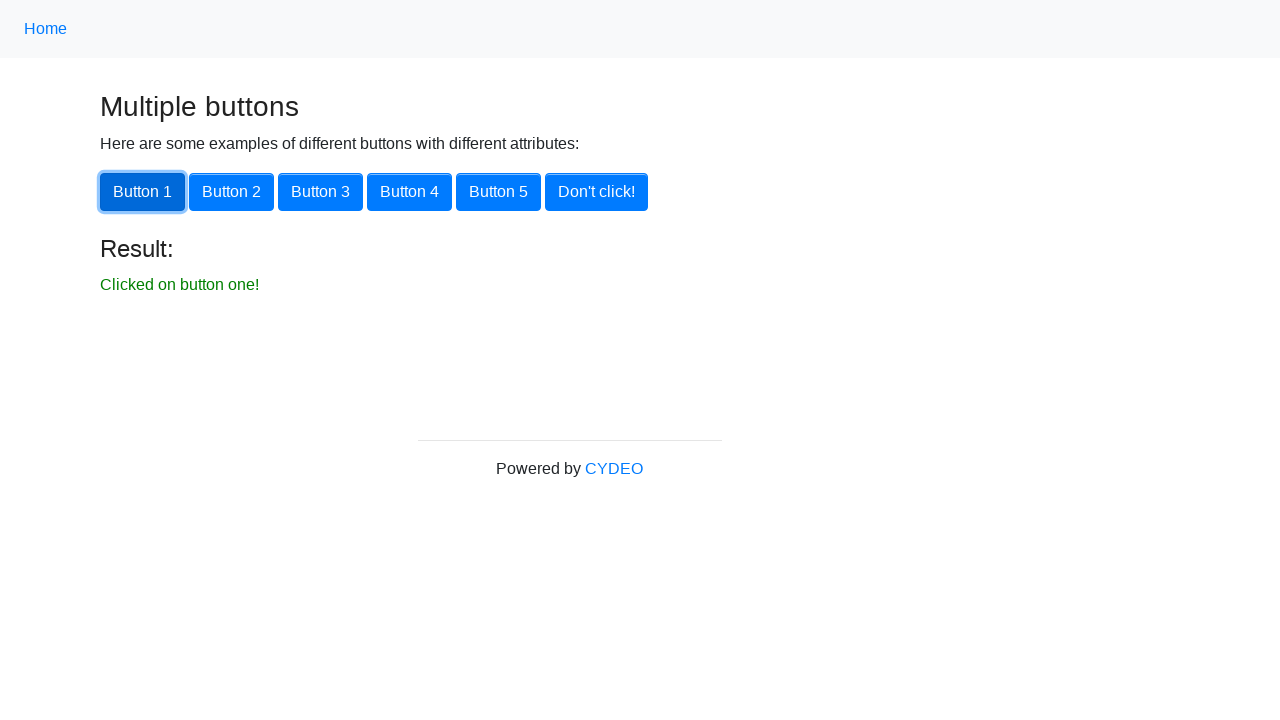

Verified clicked message displays 'Clicked on button one!'
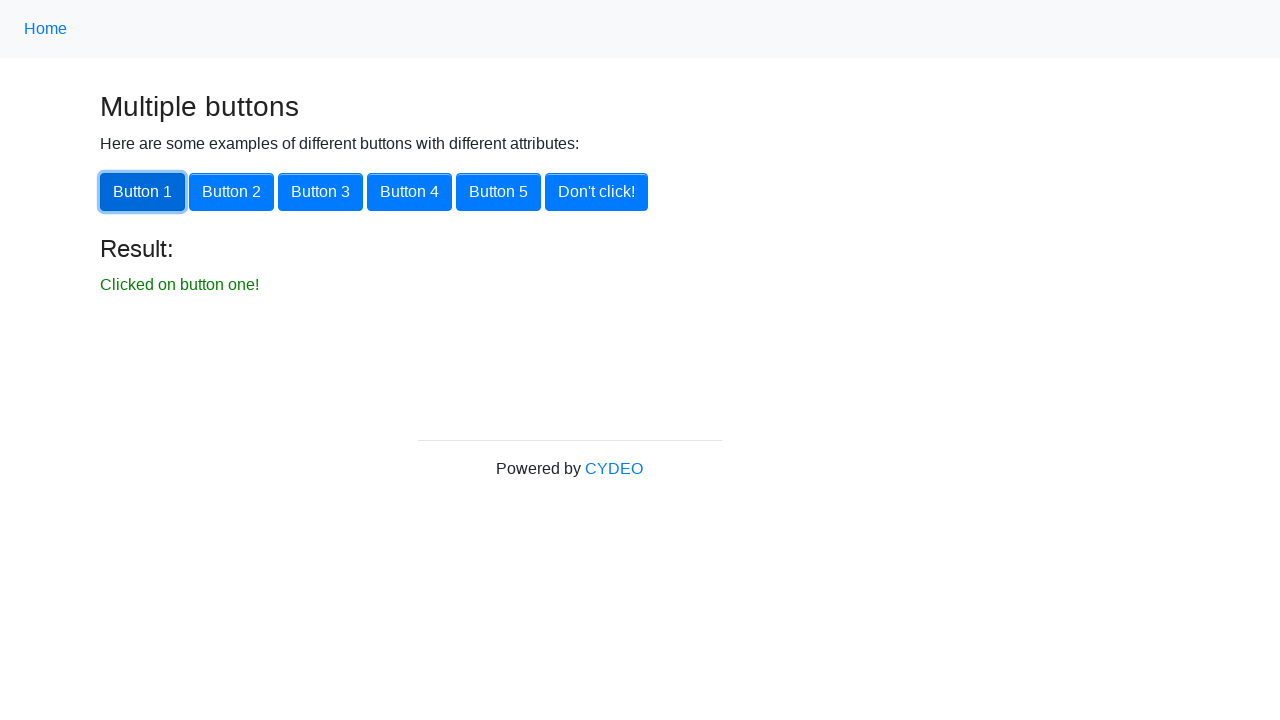

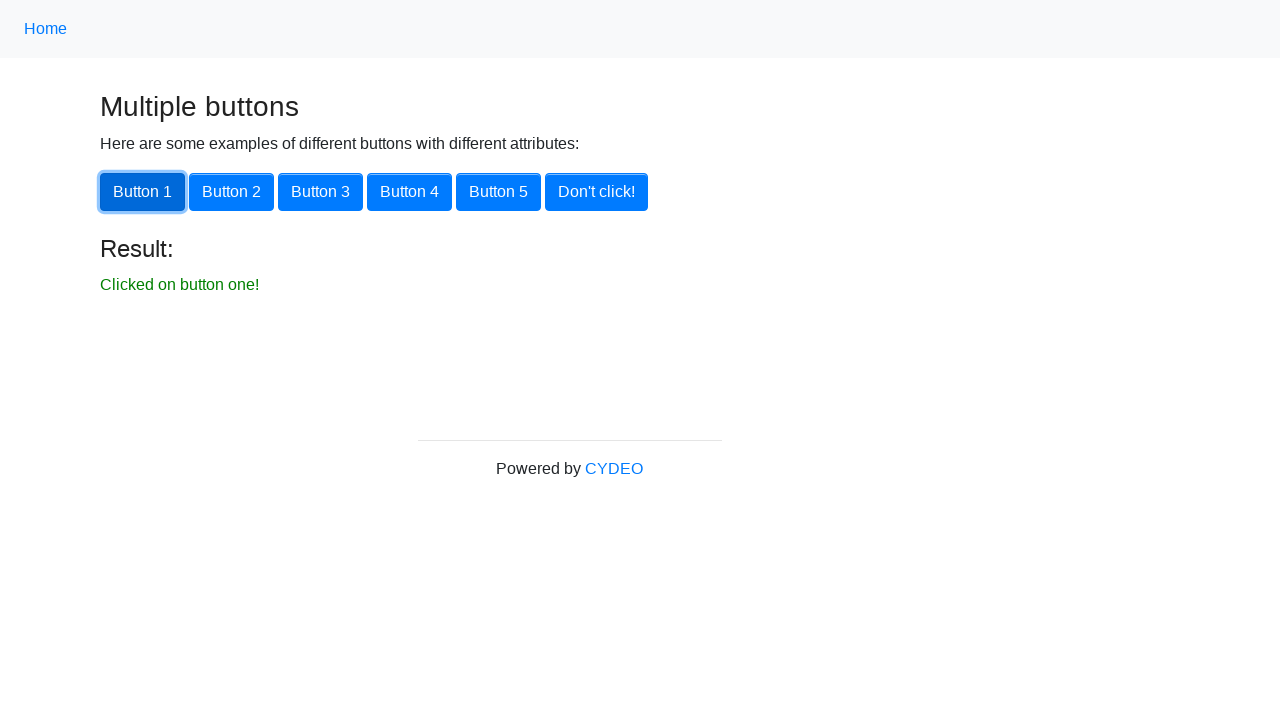